Tests that edits are saved when the edit input loses focus (blur event)

Starting URL: https://demo.playwright.dev/todomvc

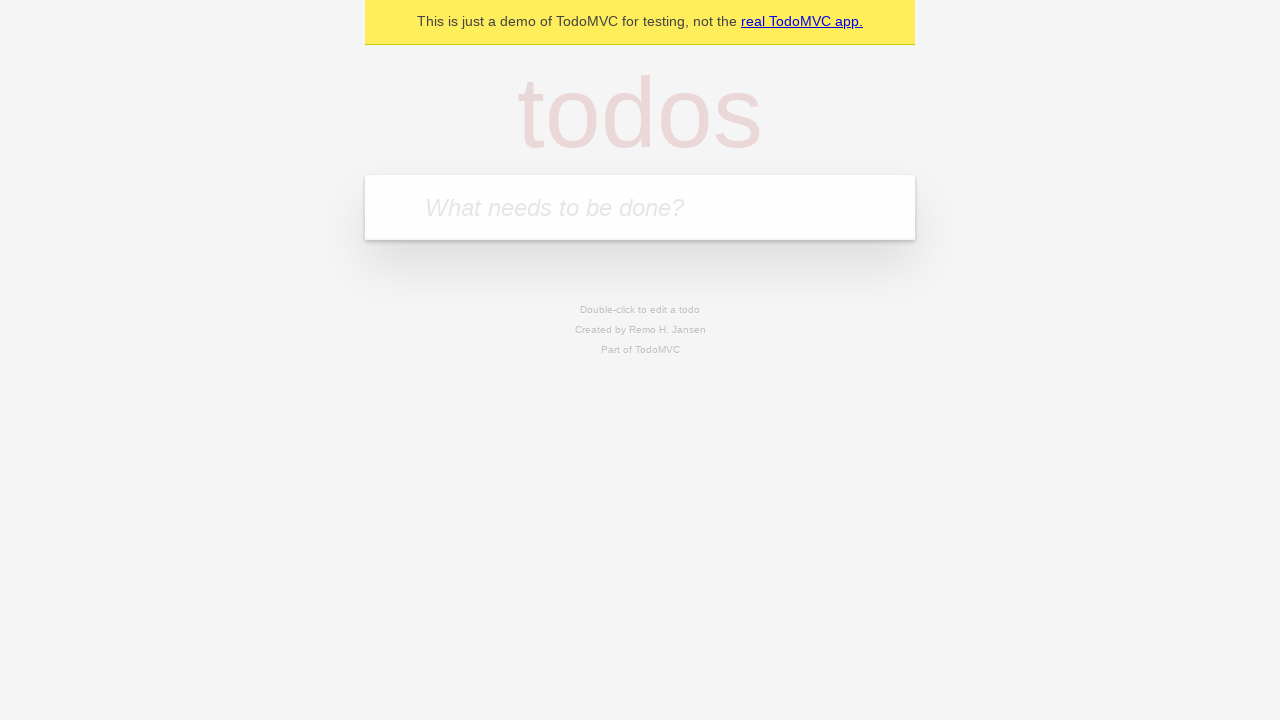

Filled new todo input with 'buy some cheese' on .new-todo
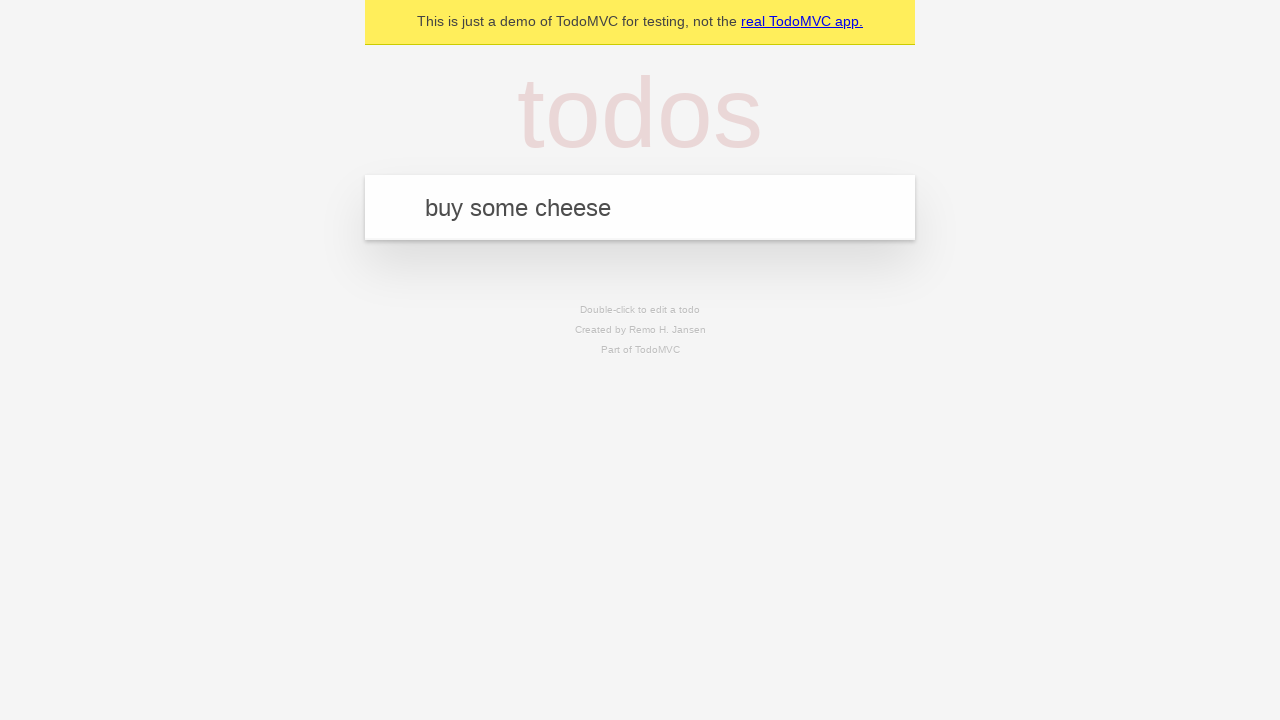

Pressed Enter to create first todo on .new-todo
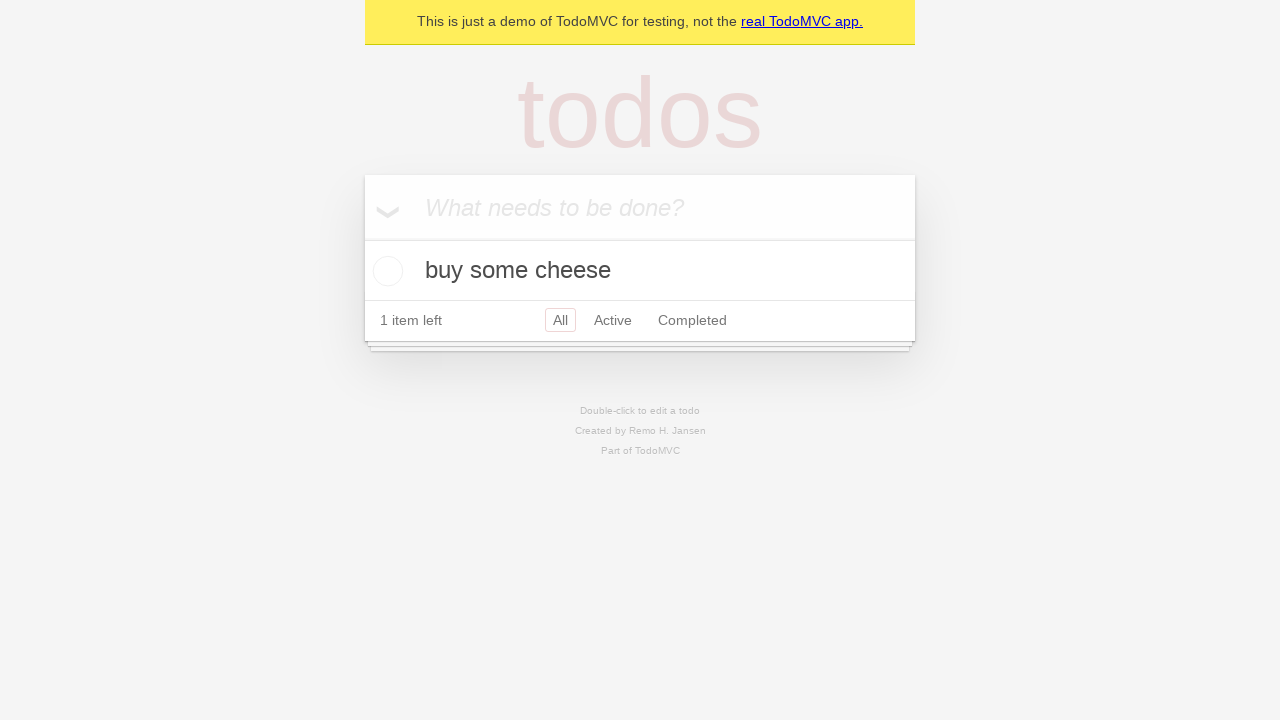

Filled new todo input with 'feed the cat' on .new-todo
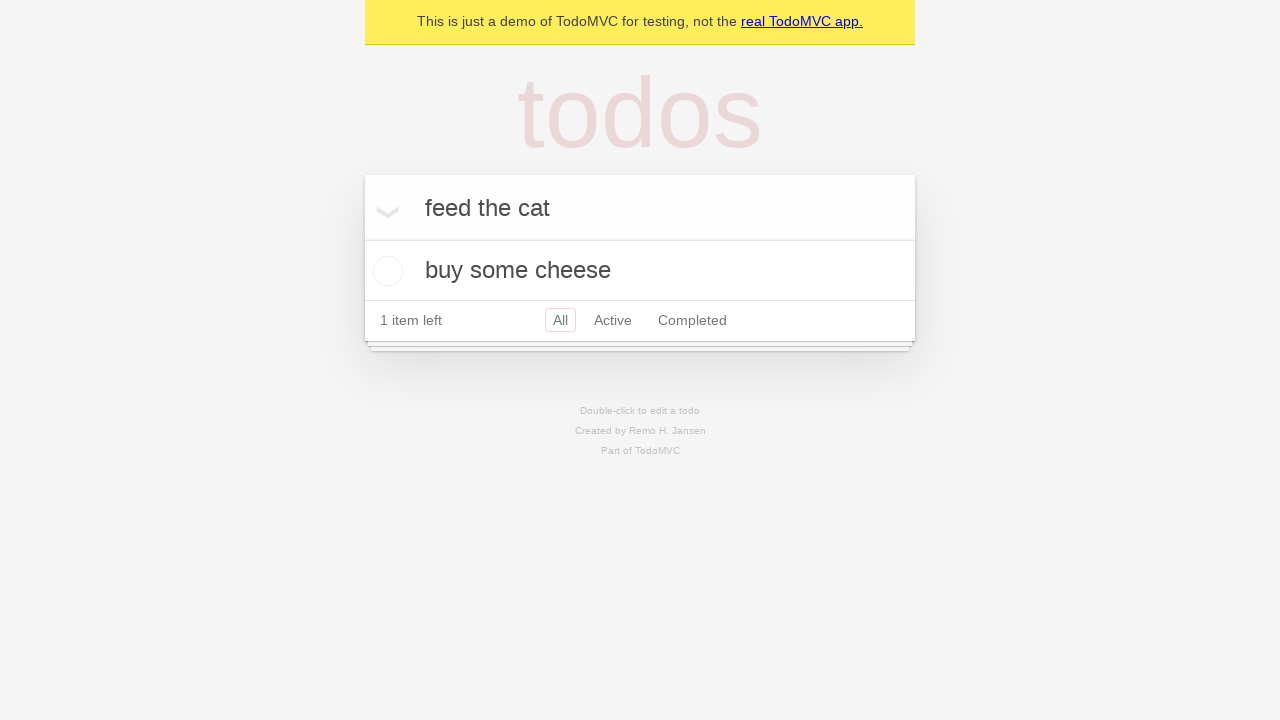

Pressed Enter to create second todo on .new-todo
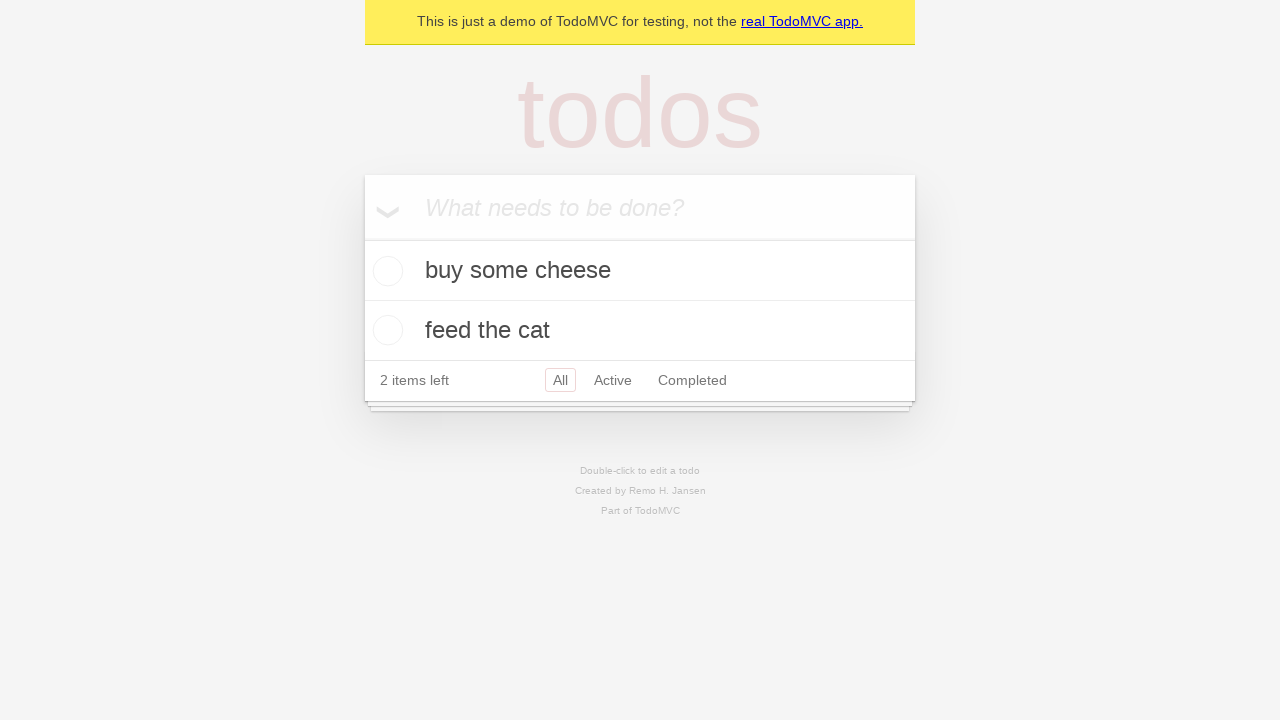

Filled new todo input with 'book a doctors appointment' on .new-todo
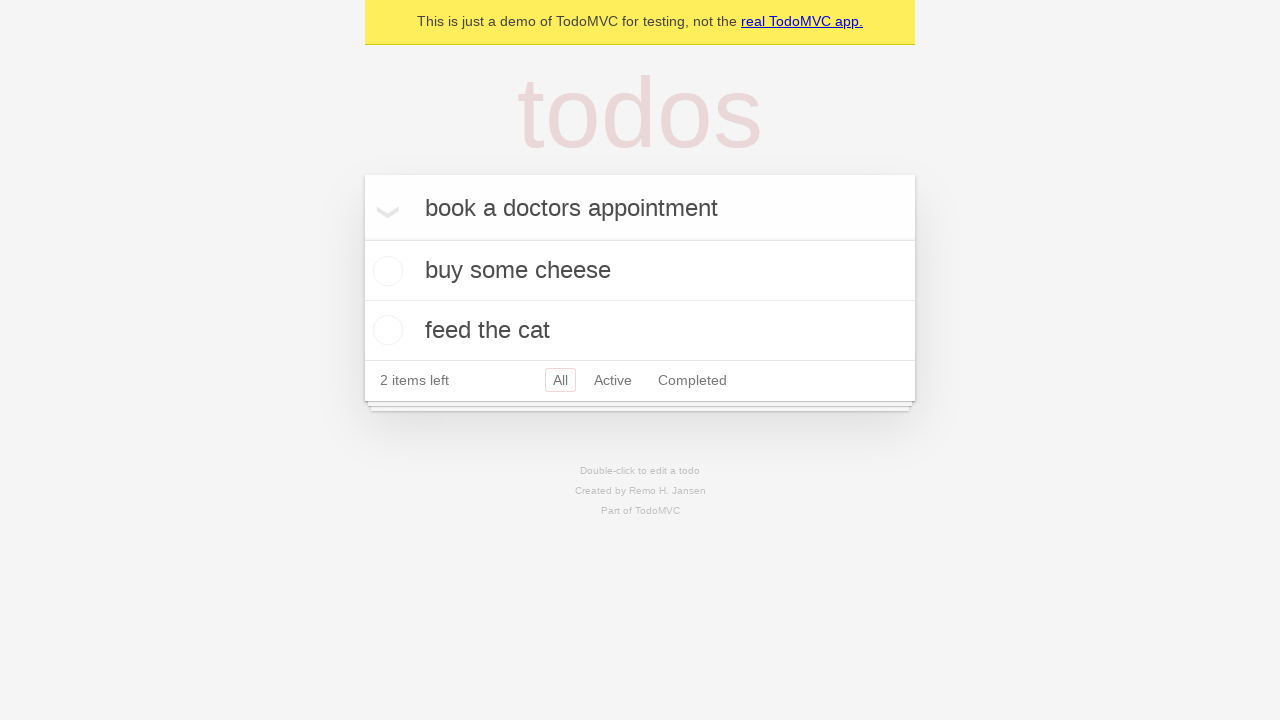

Pressed Enter to create third todo on .new-todo
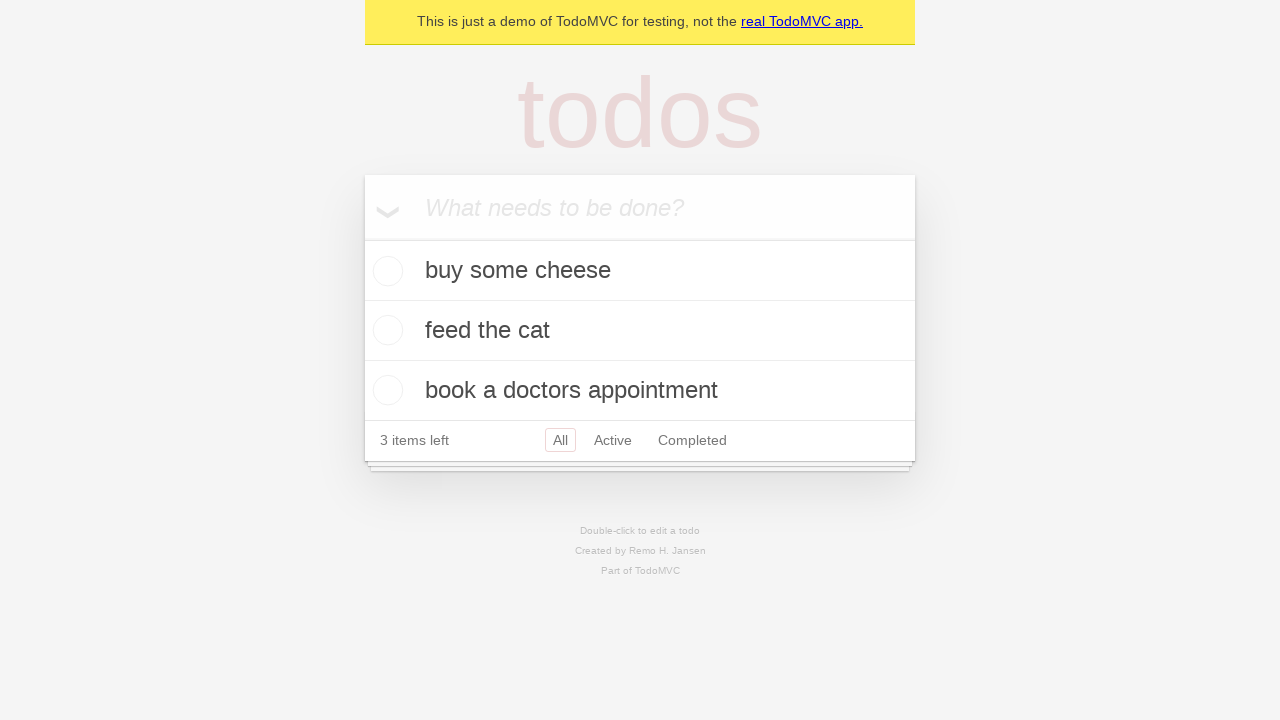

Double-clicked second todo to enter edit mode at (640, 331) on .todo-list li >> nth=1
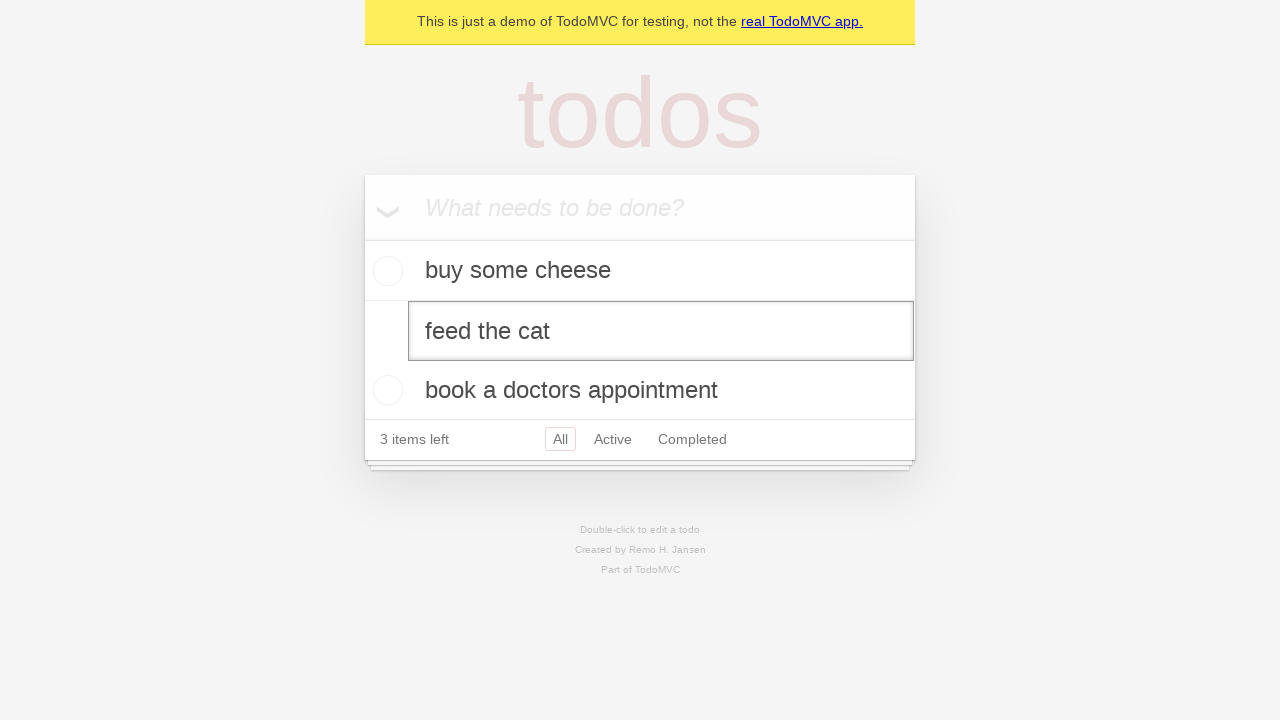

Filled edit input with new text 'buy some sausages' on .todo-list li >> nth=1 >> .edit
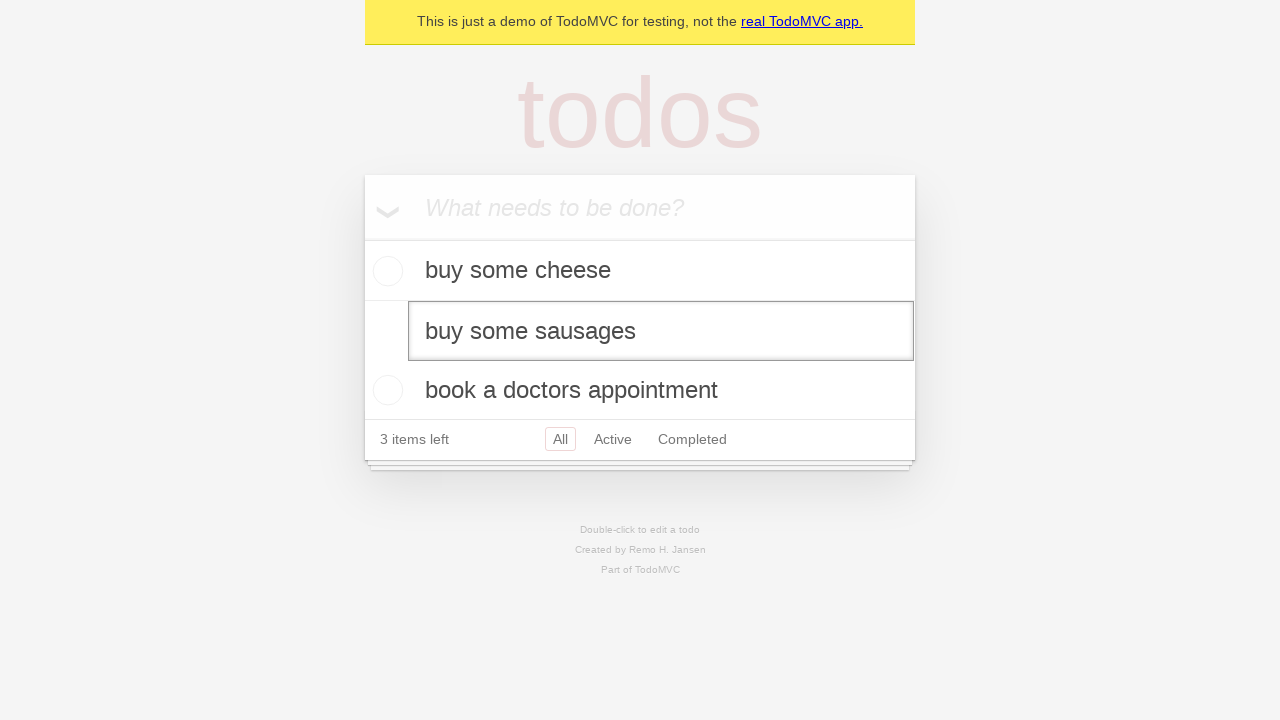

Dispatched blur event to save edit
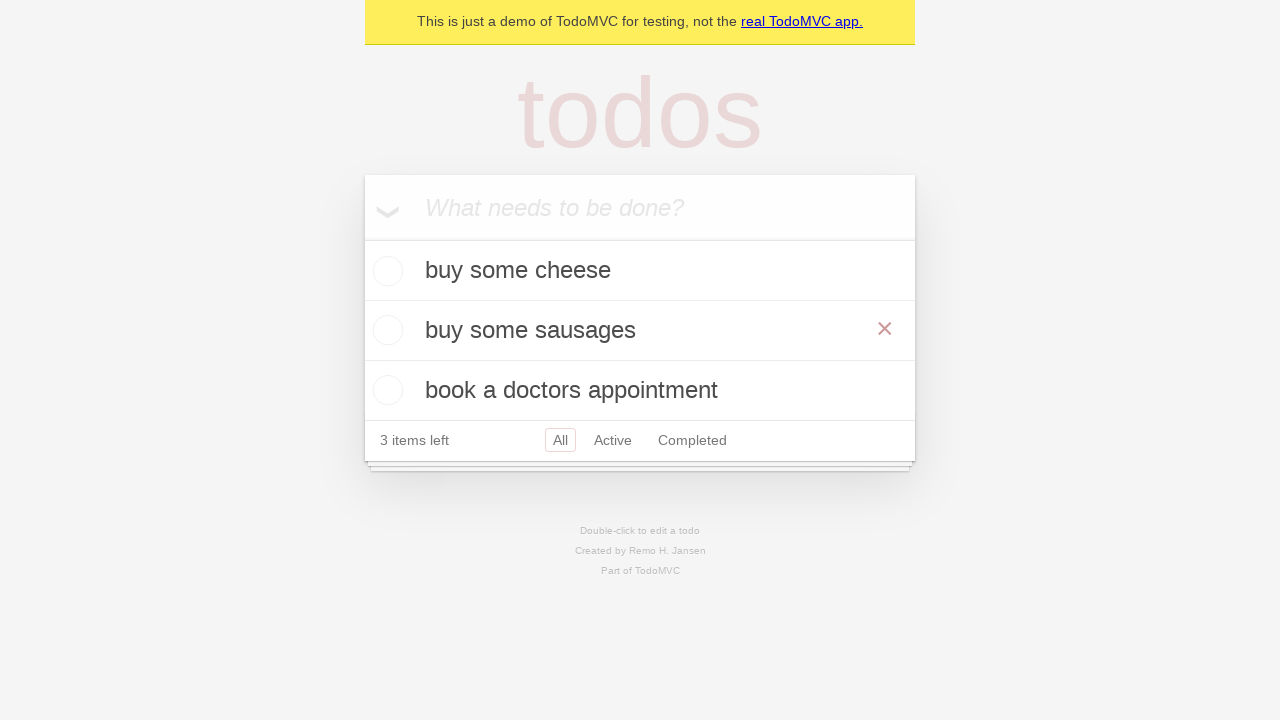

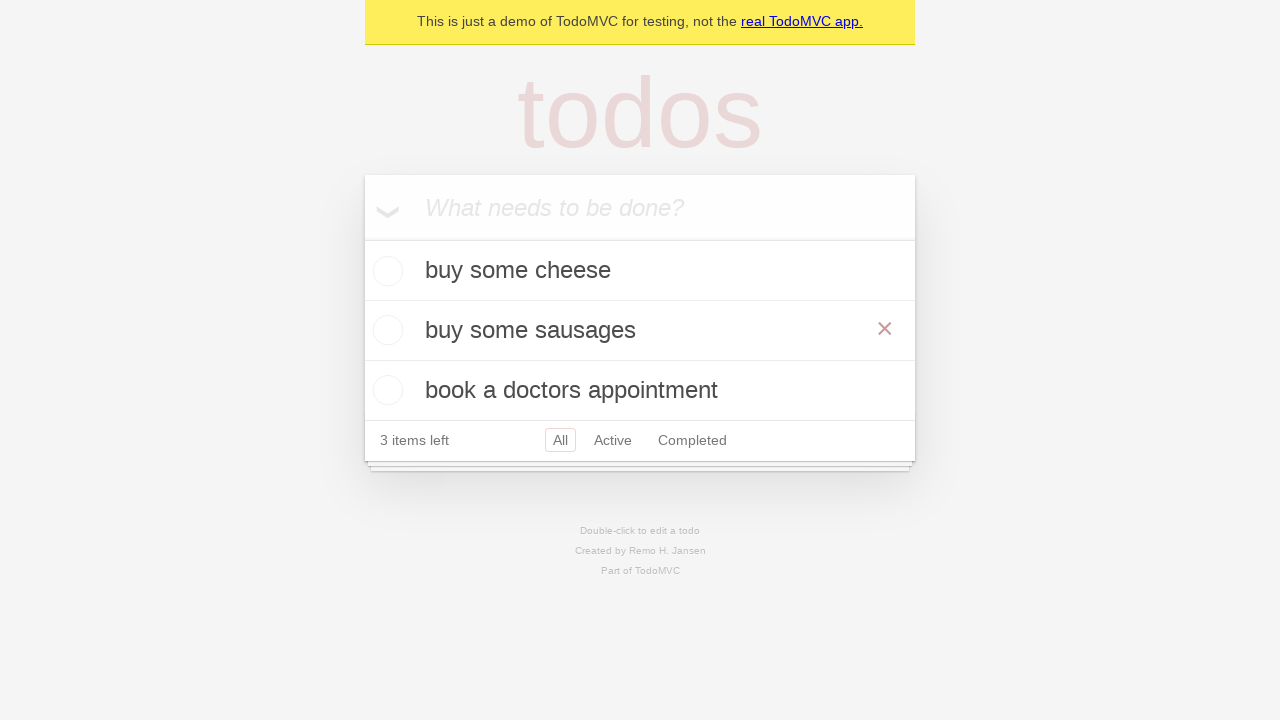